Navigates to the OrangeHRM demo site and verifies the page loads by checking the page title

Starting URL: https://opensource-demo.orangehrmlive.com/

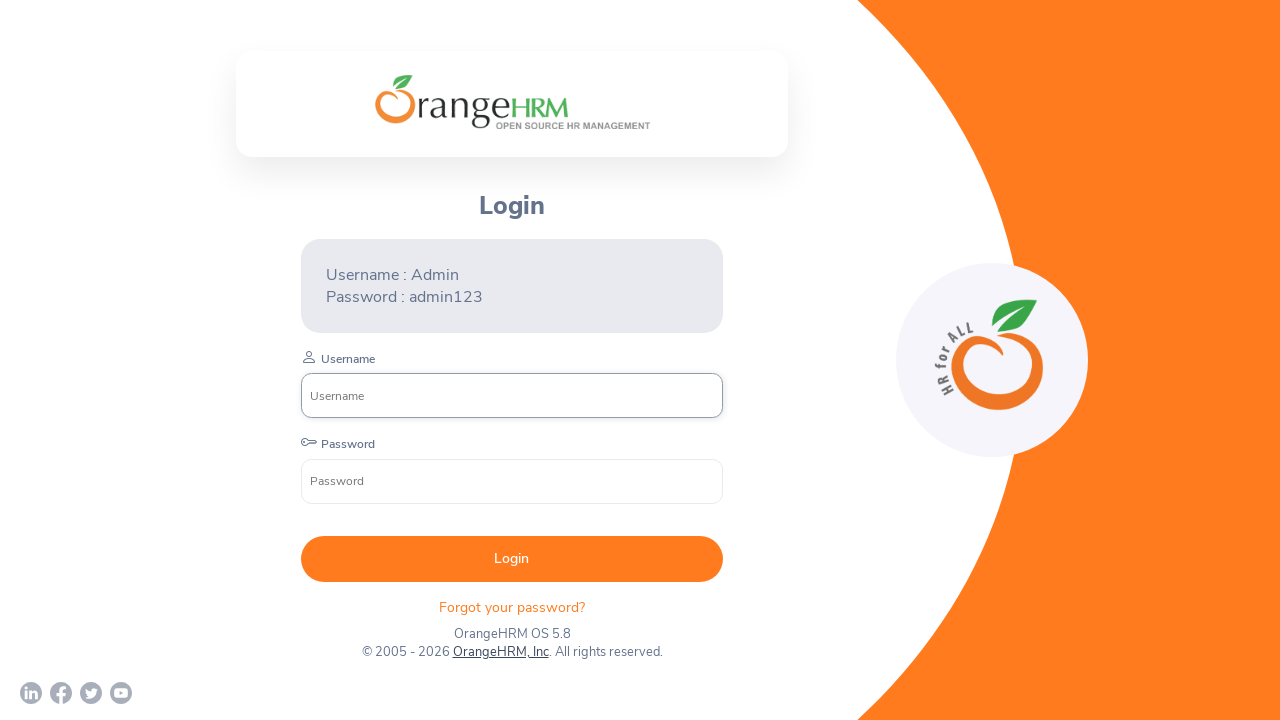

Waited for page to reach domcontentloaded state
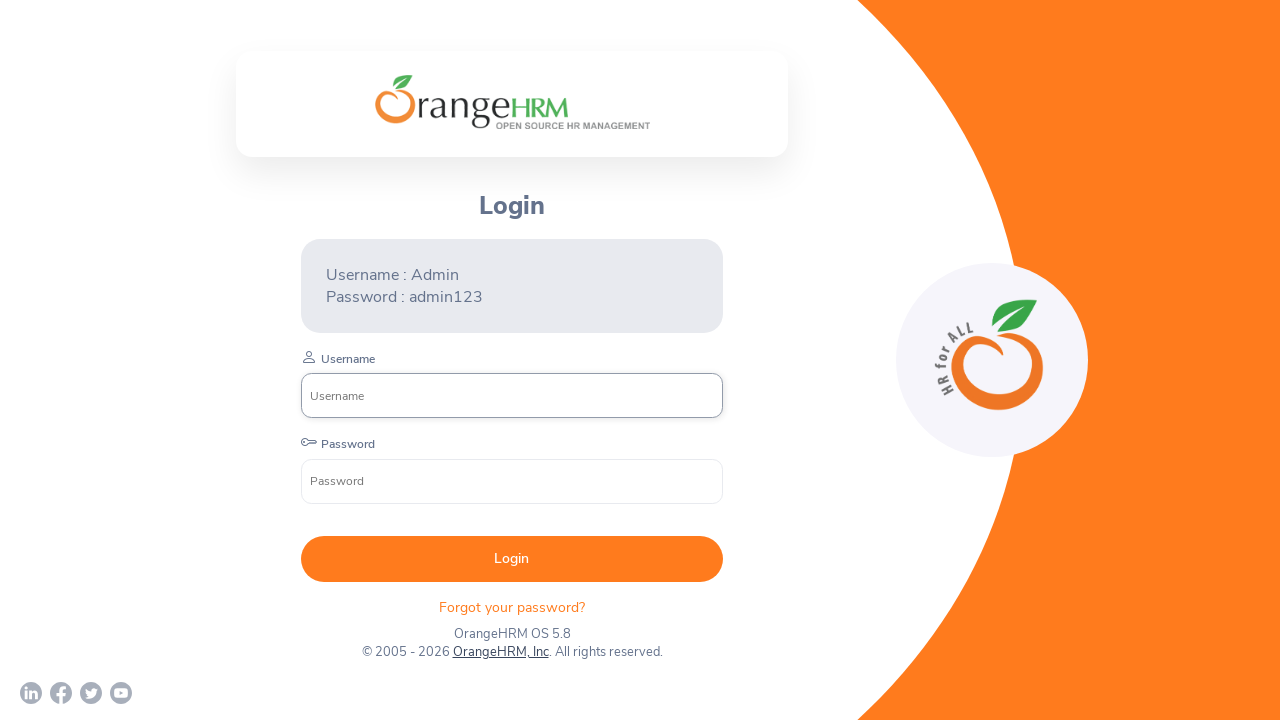

Retrieved page title: 'OrangeHRM'
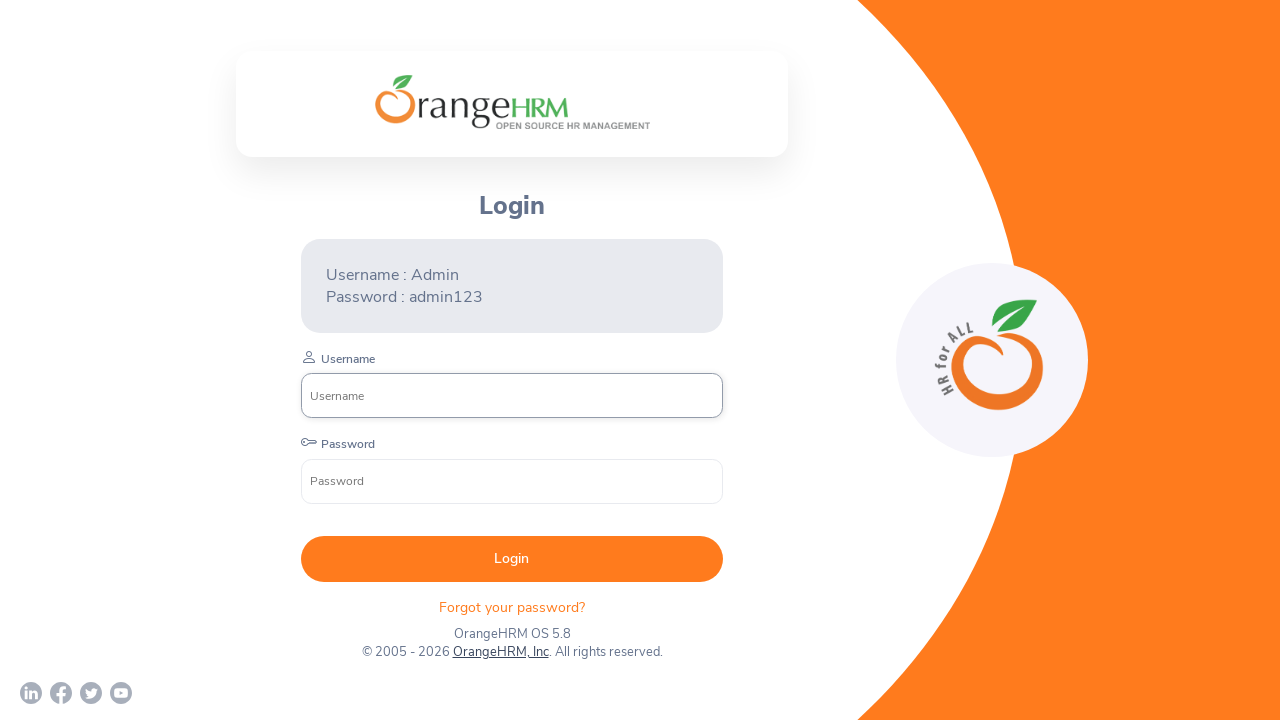

Verified page title is not empty
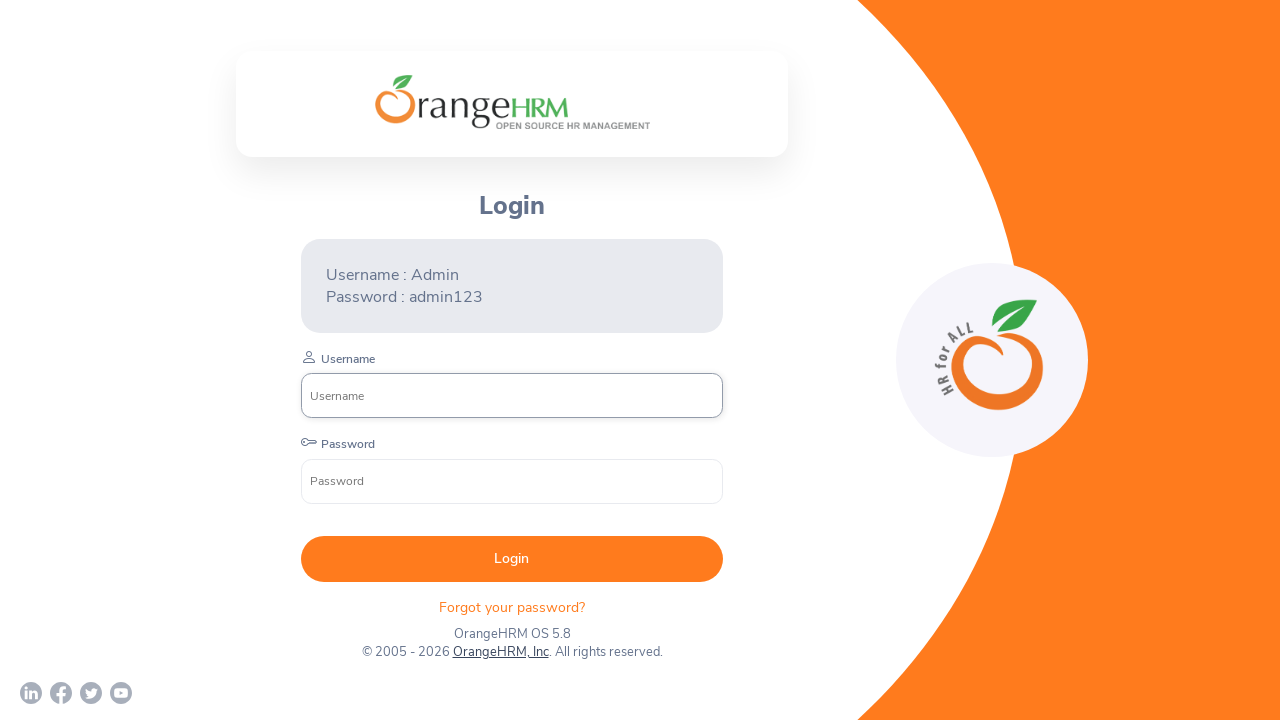

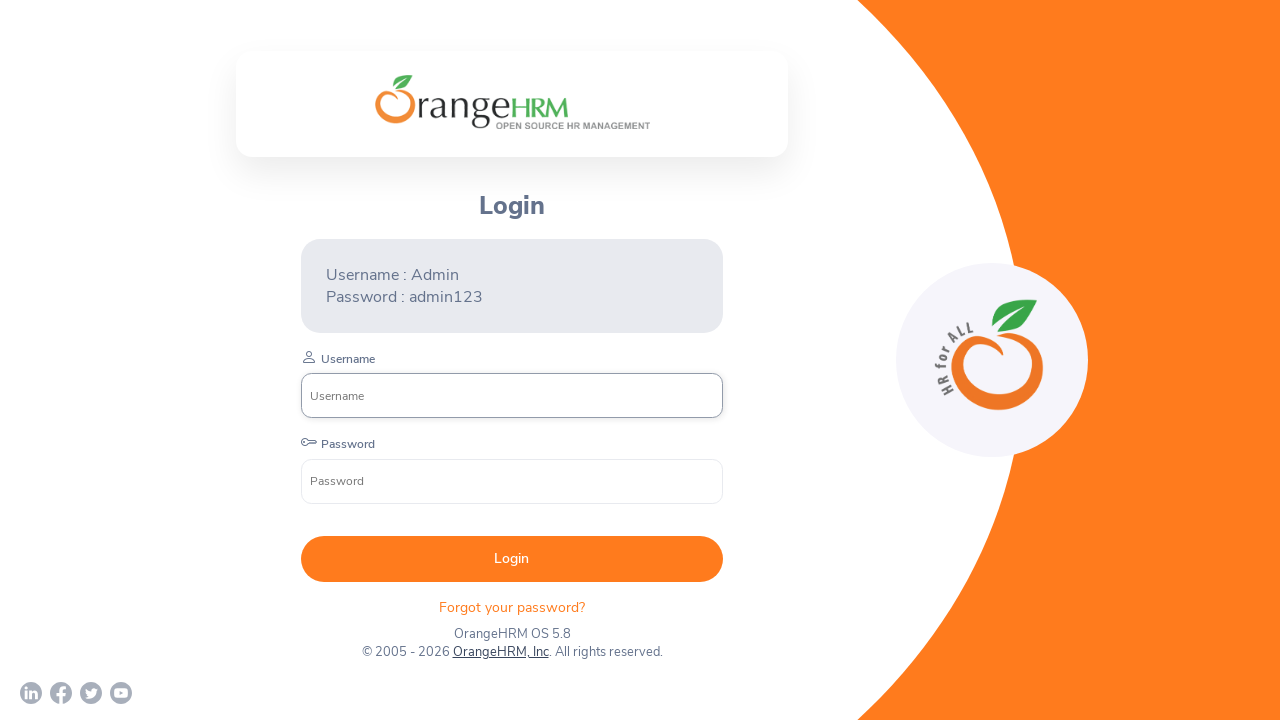